Tests file upload functionality by selecting a file and clicking the upload button on the Heroku test app

Starting URL: https://the-internet.herokuapp.com/upload

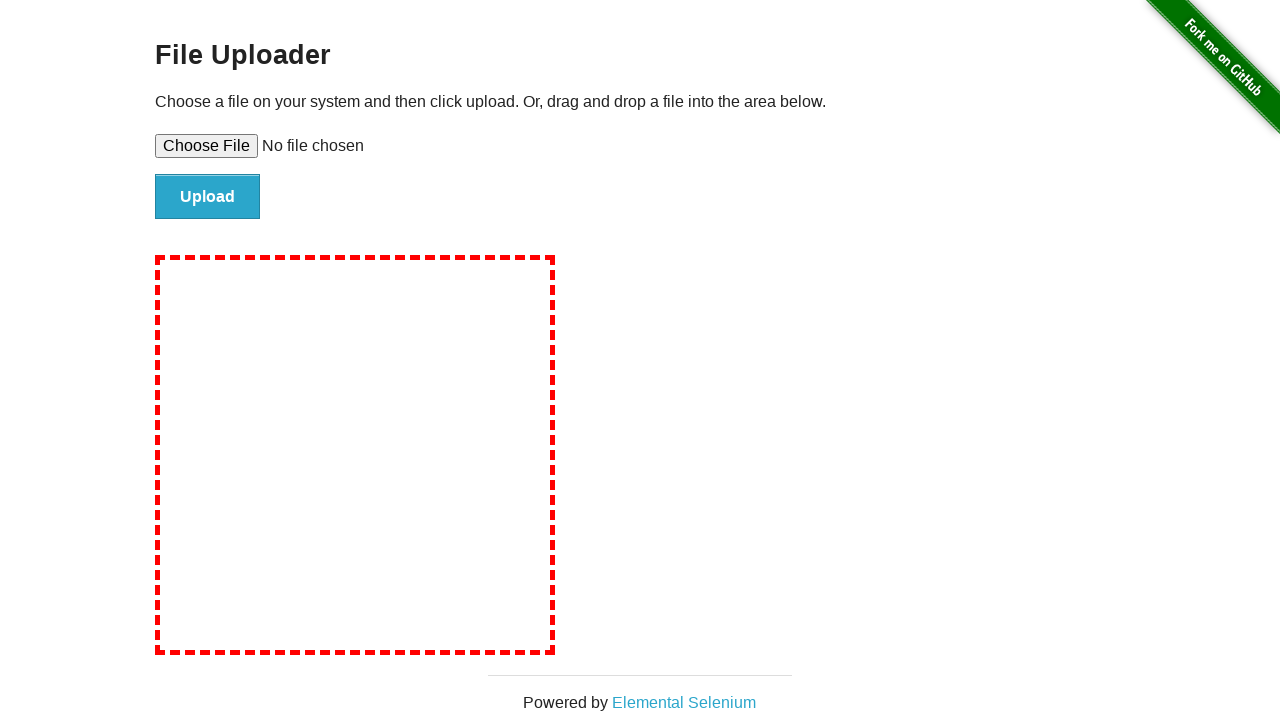

Created temporary test file for upload
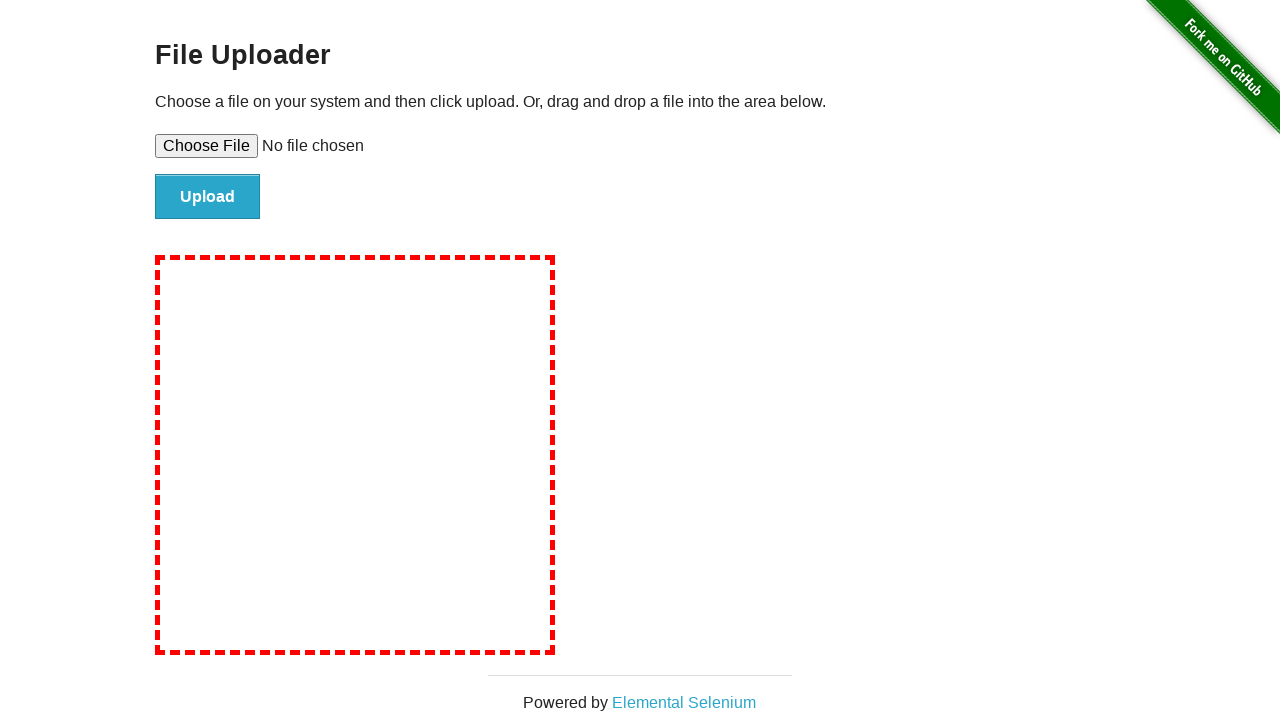

Selected test file in file upload input
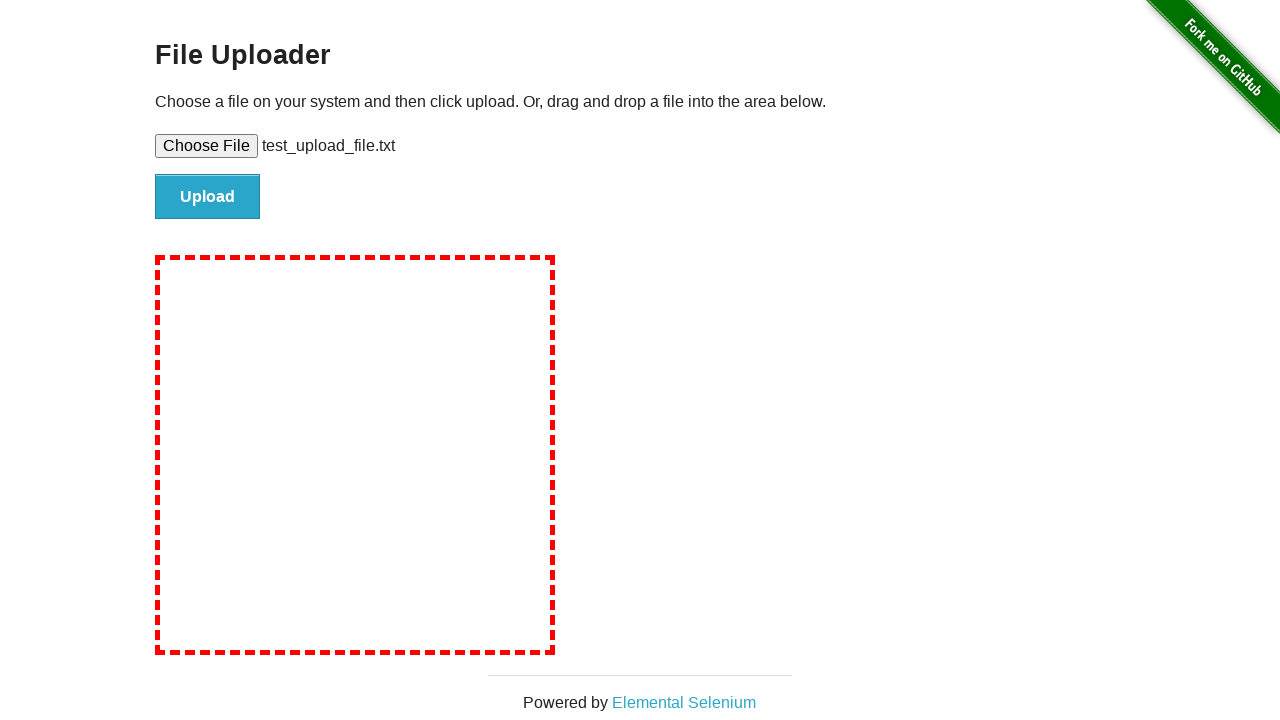

Clicked upload button to submit file at (208, 197) on #file-submit
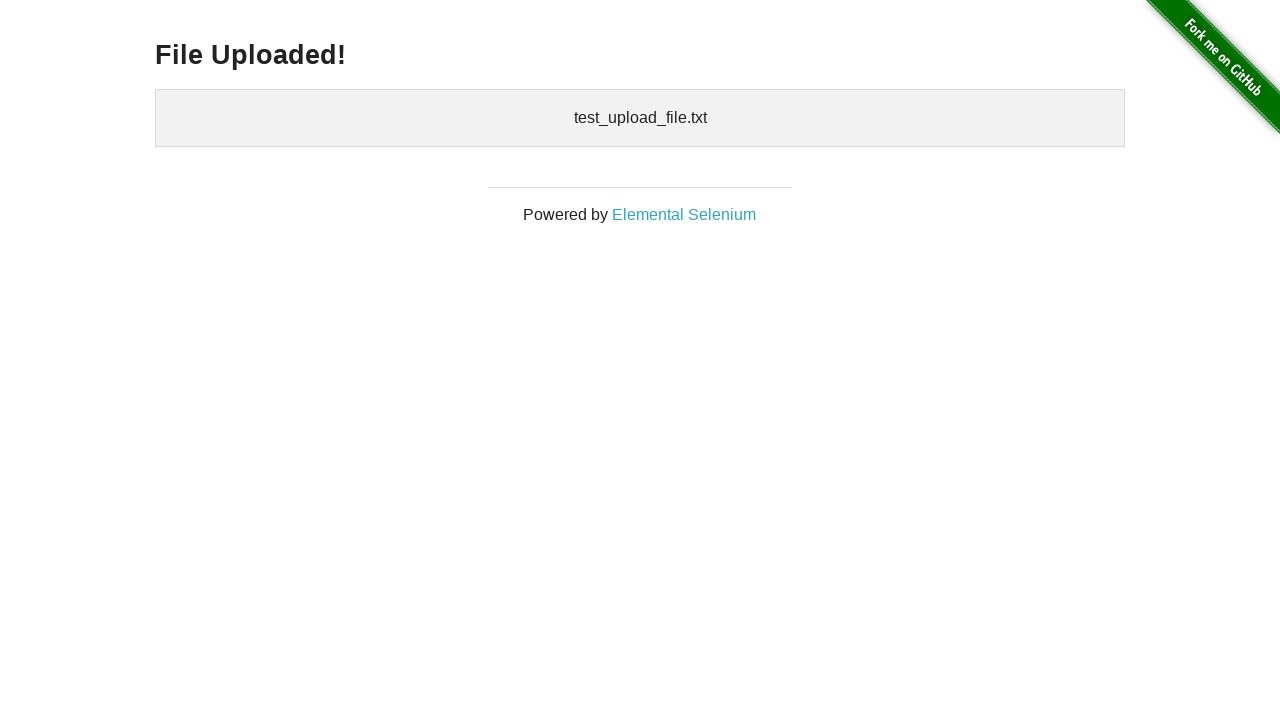

Upload completed and confirmation message appeared
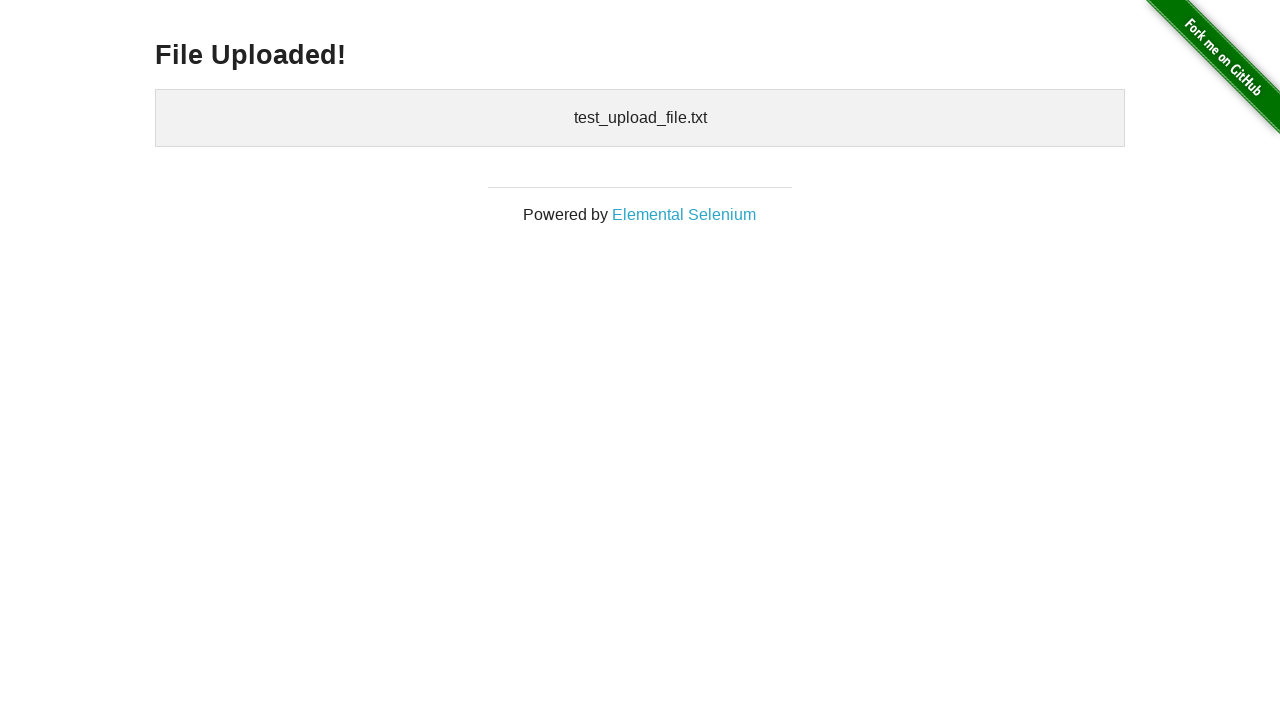

Cleaned up temporary test file
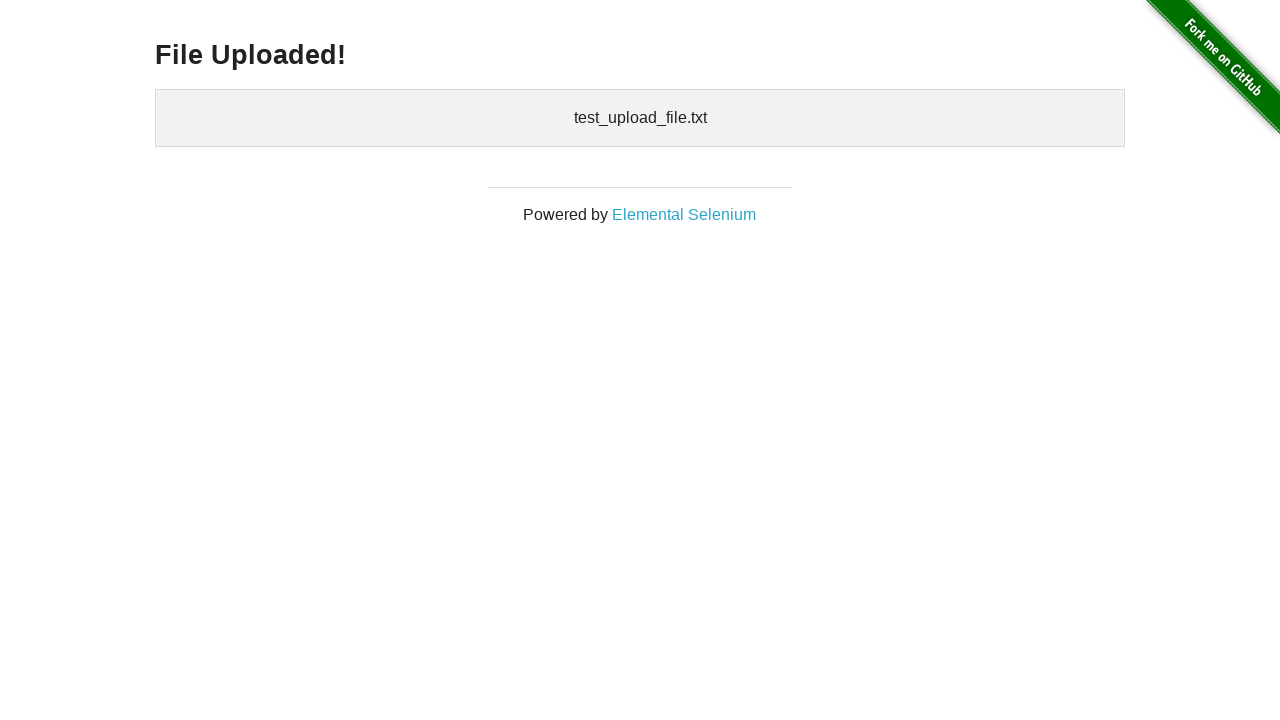

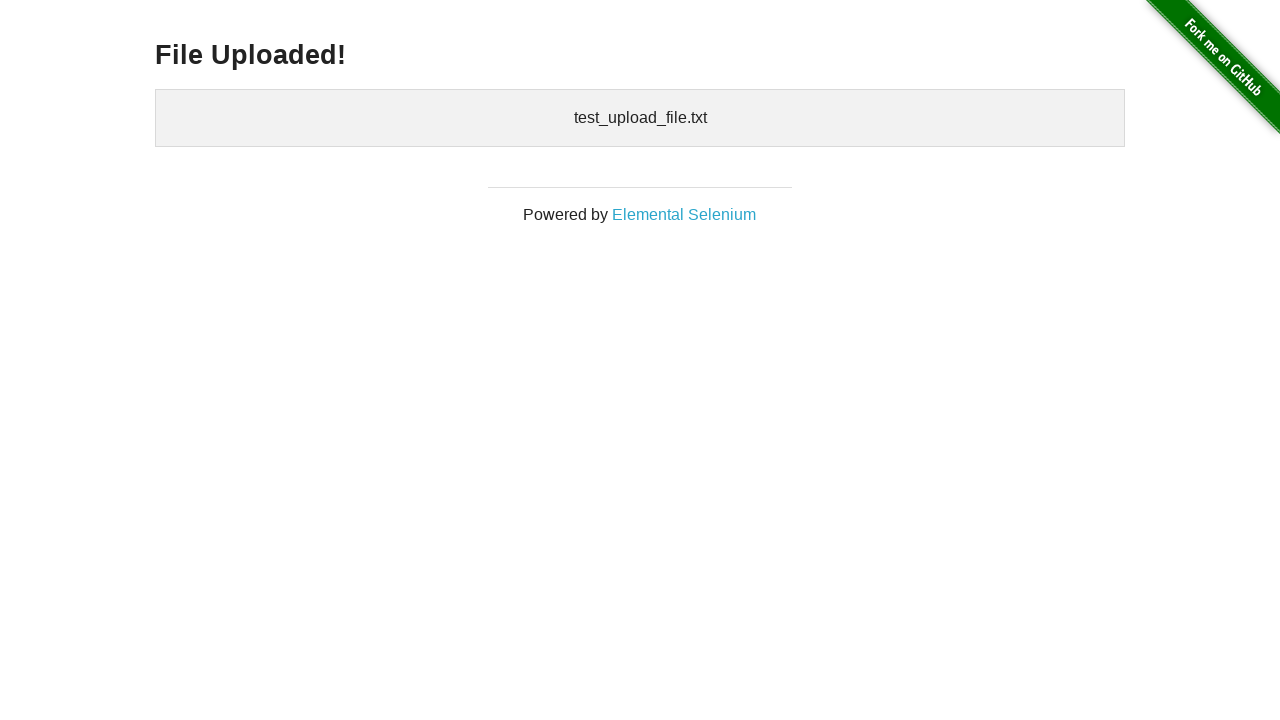